Tests navigation by clicking a link containing 'Валюта' text and verifying the resulting URL

Starting URL: https://minfin.com.ua/

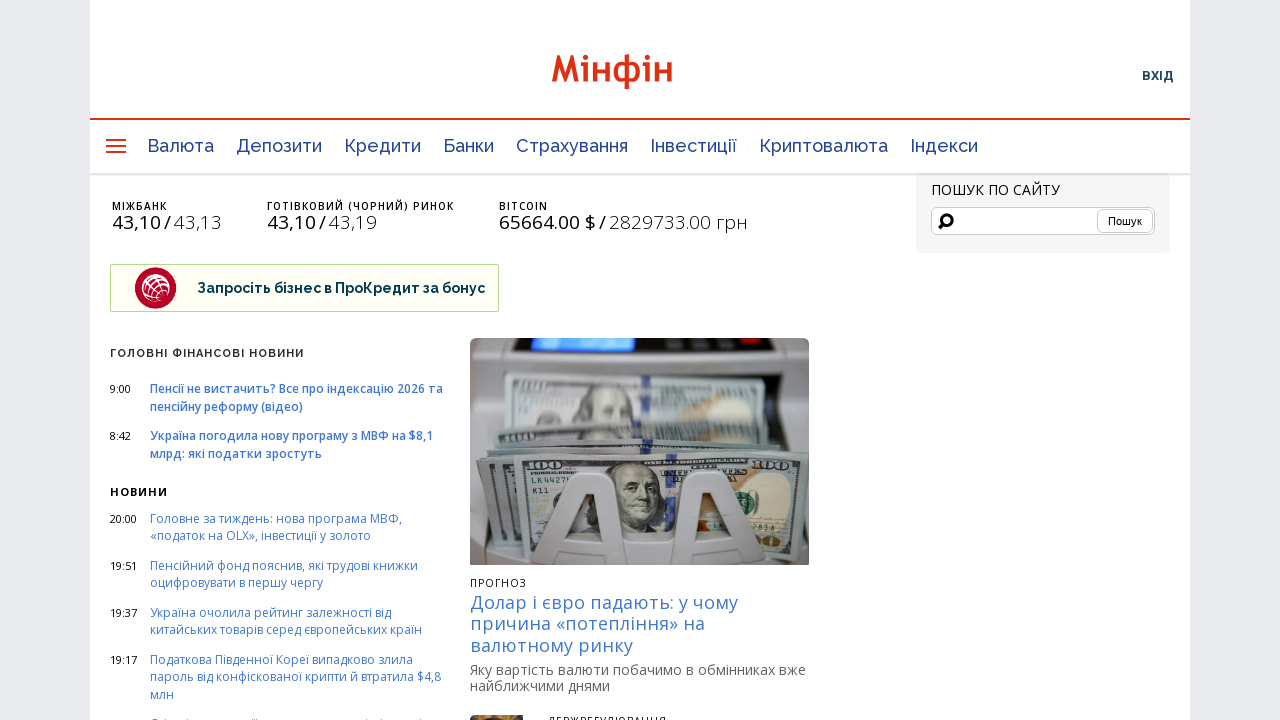

Clicked link containing 'Валюта' text at (180, 146) on a:has-text('Валюта')
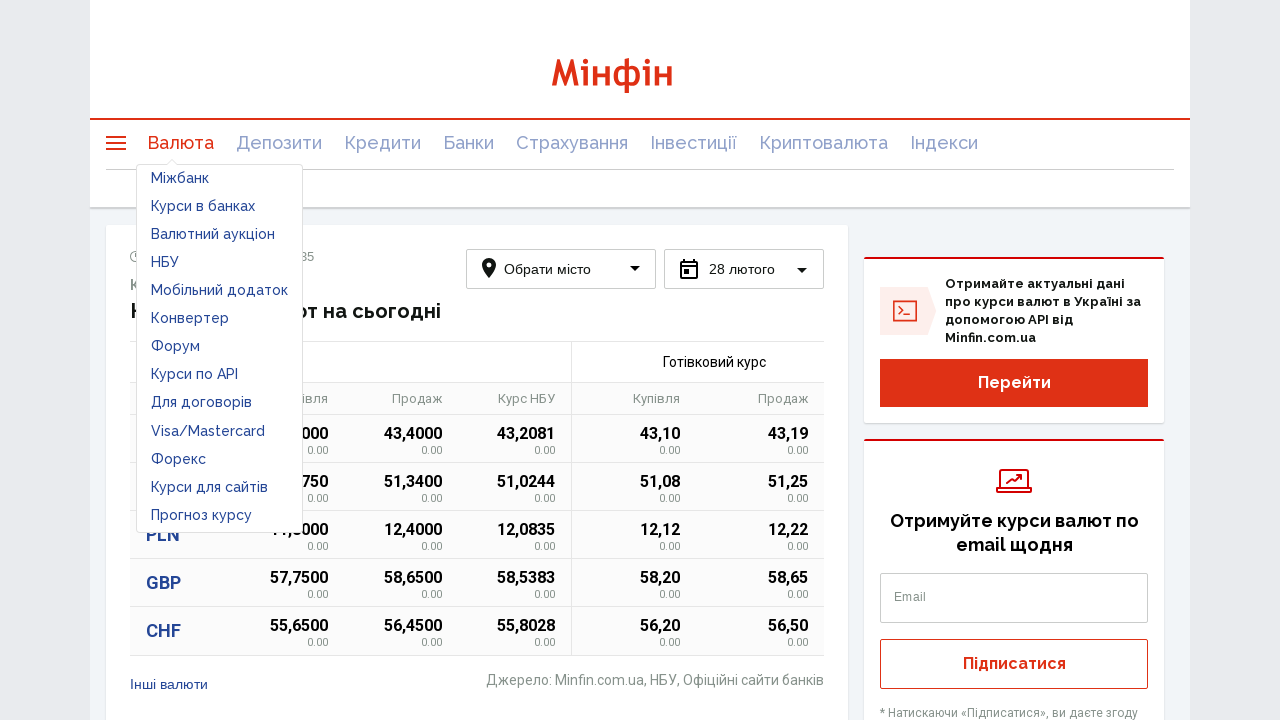

Verified navigation to currency page with URL matching **/currency/**
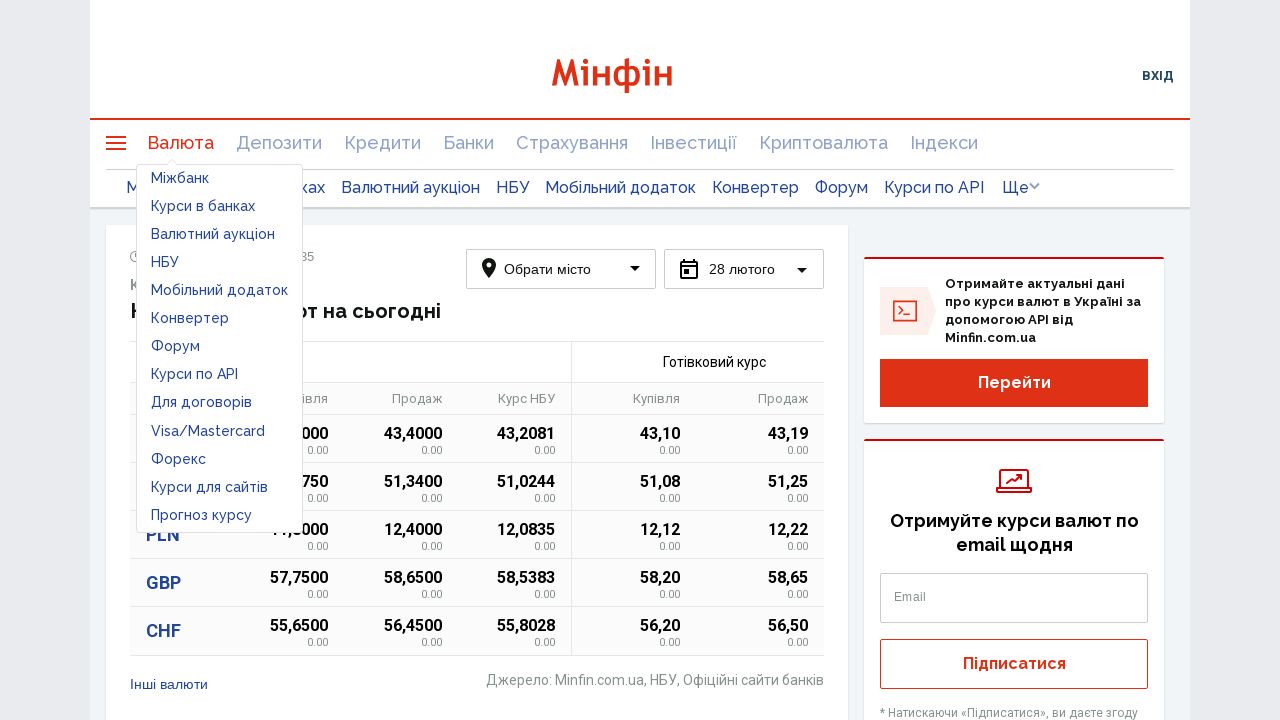

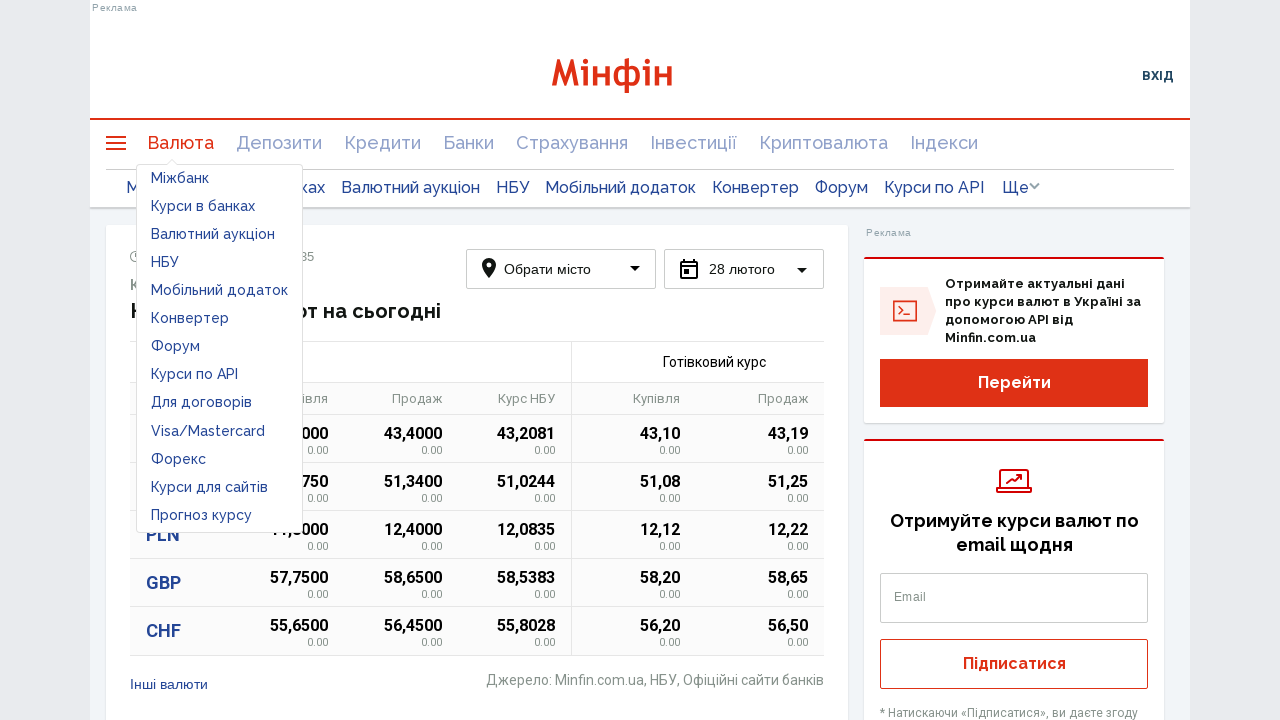